Tests opening a small modal dialog by clicking the show small modal button on the DemoQA modal dialogs page

Starting URL: https://demoqa.com/modal-dialogs

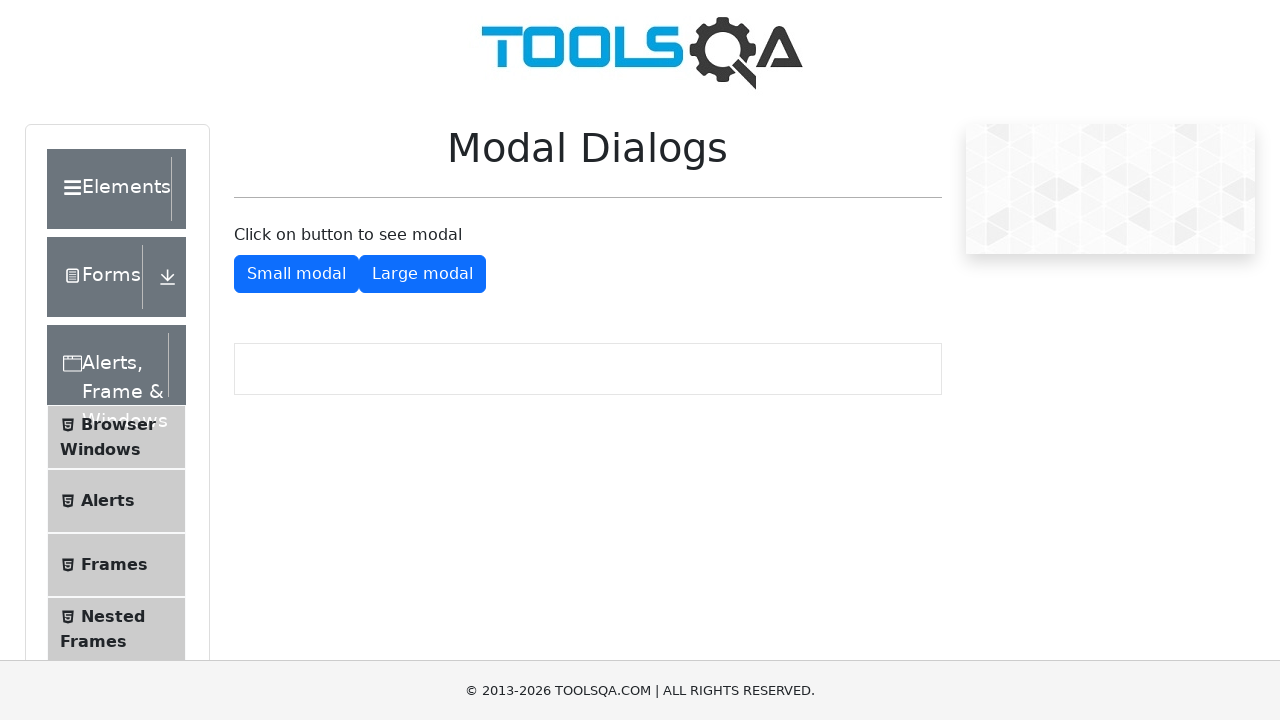

Navigated to DemoQA modal dialogs page
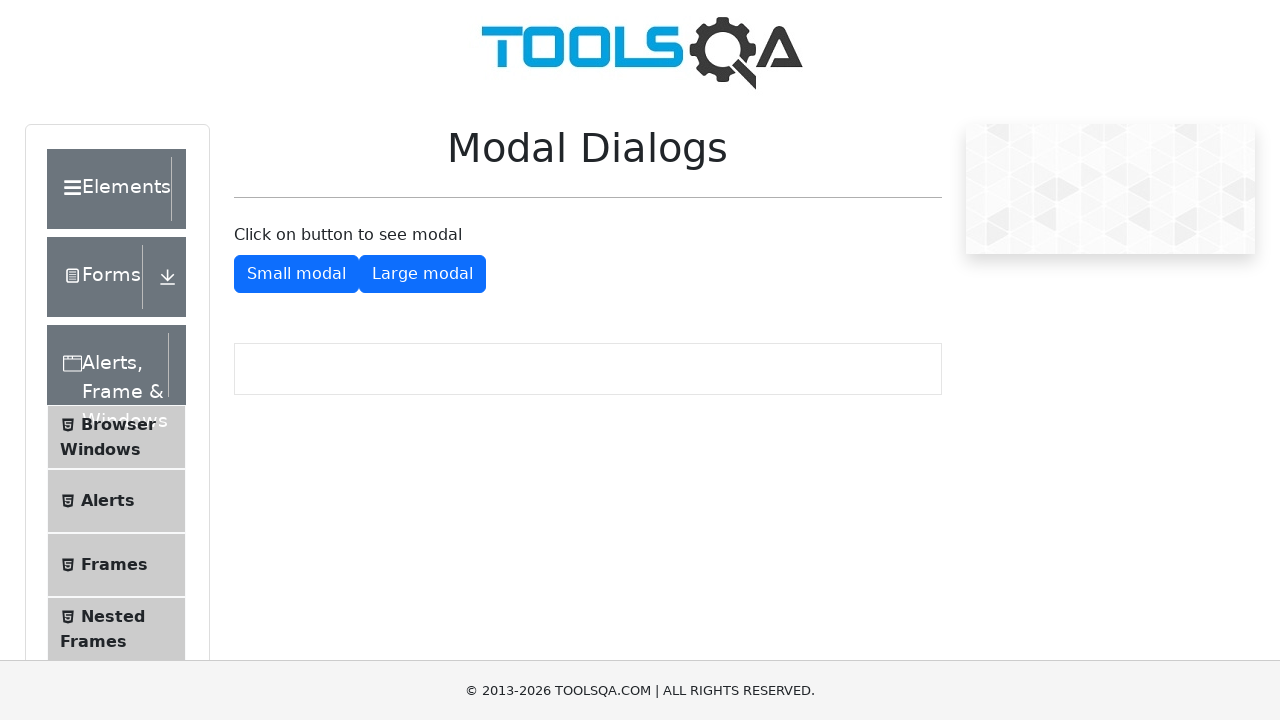

Clicked the show small modal button at (296, 274) on button#showSmallModal
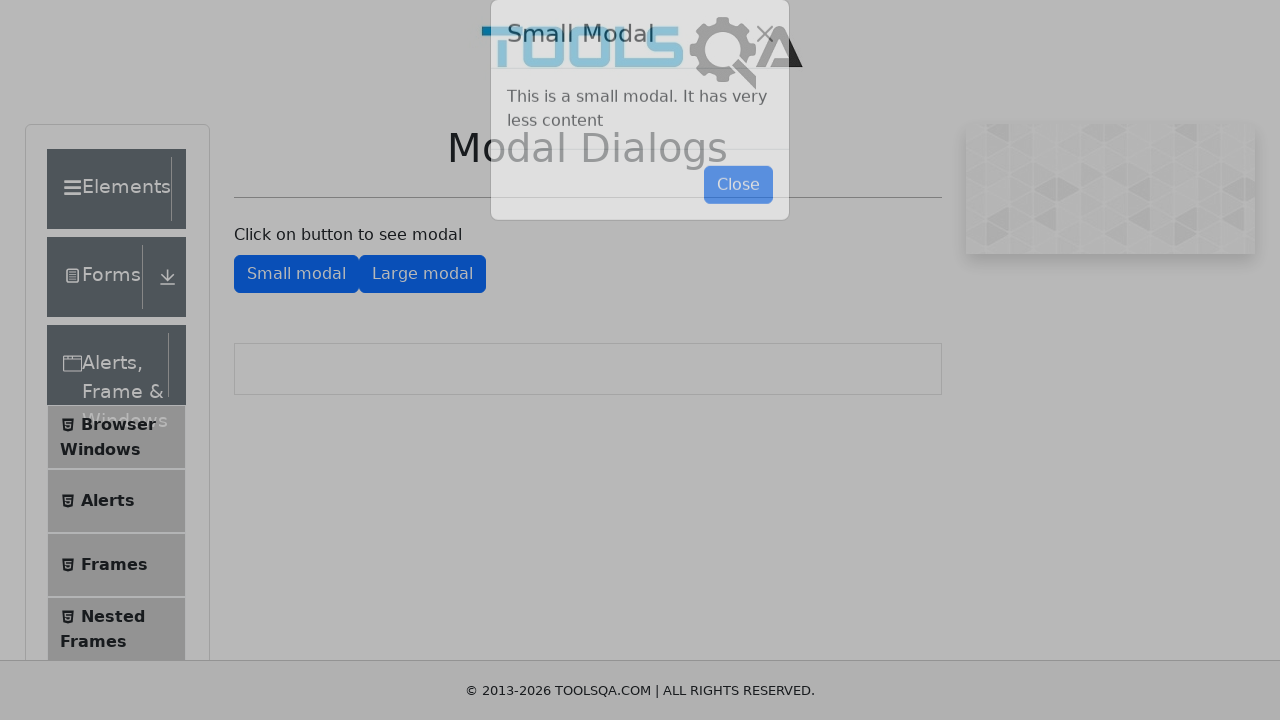

Small modal dialog appeared
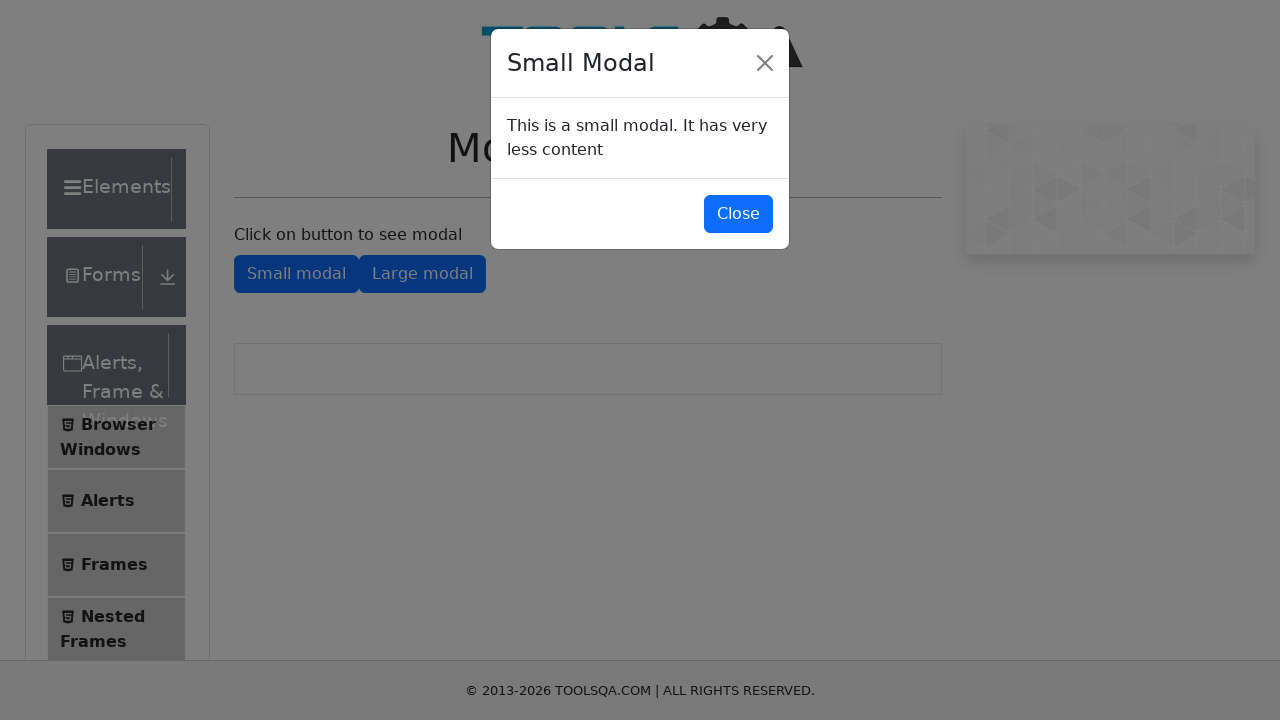

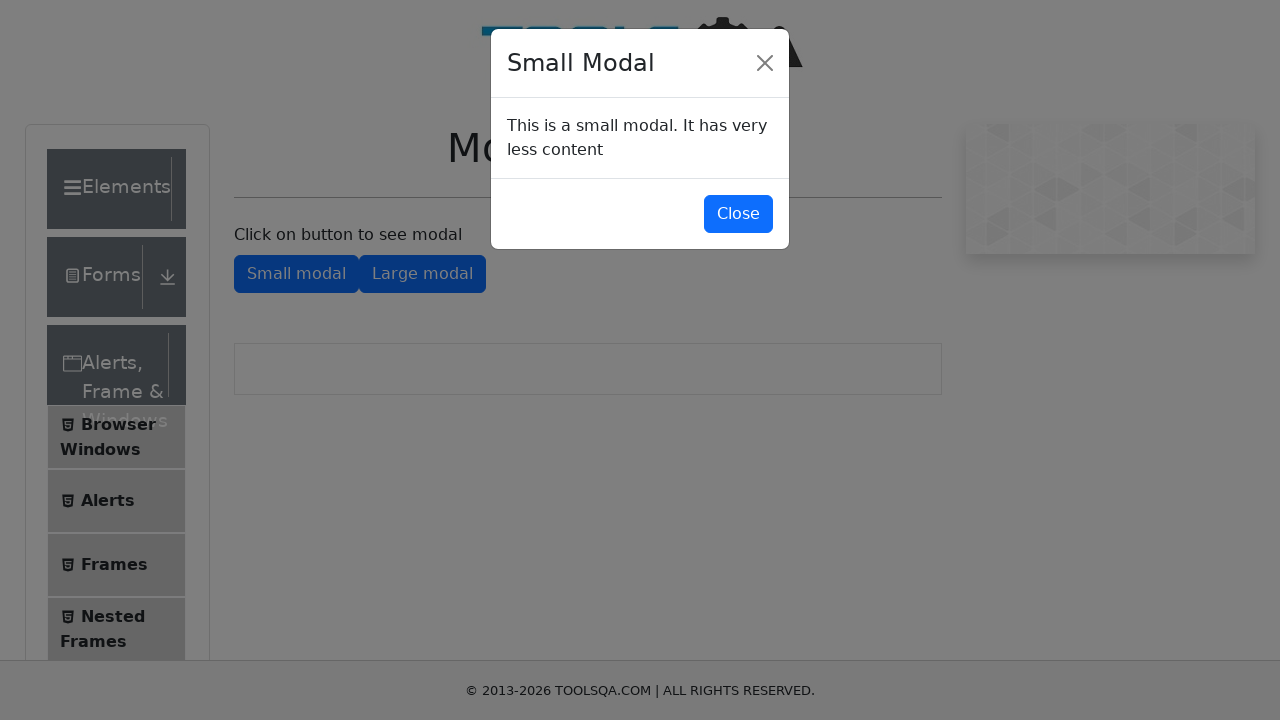